Demonstrates focusing on an input element to enable keyboard interaction on a webshop page

Starting URL: https://danube-webshop.herokuapp.com/

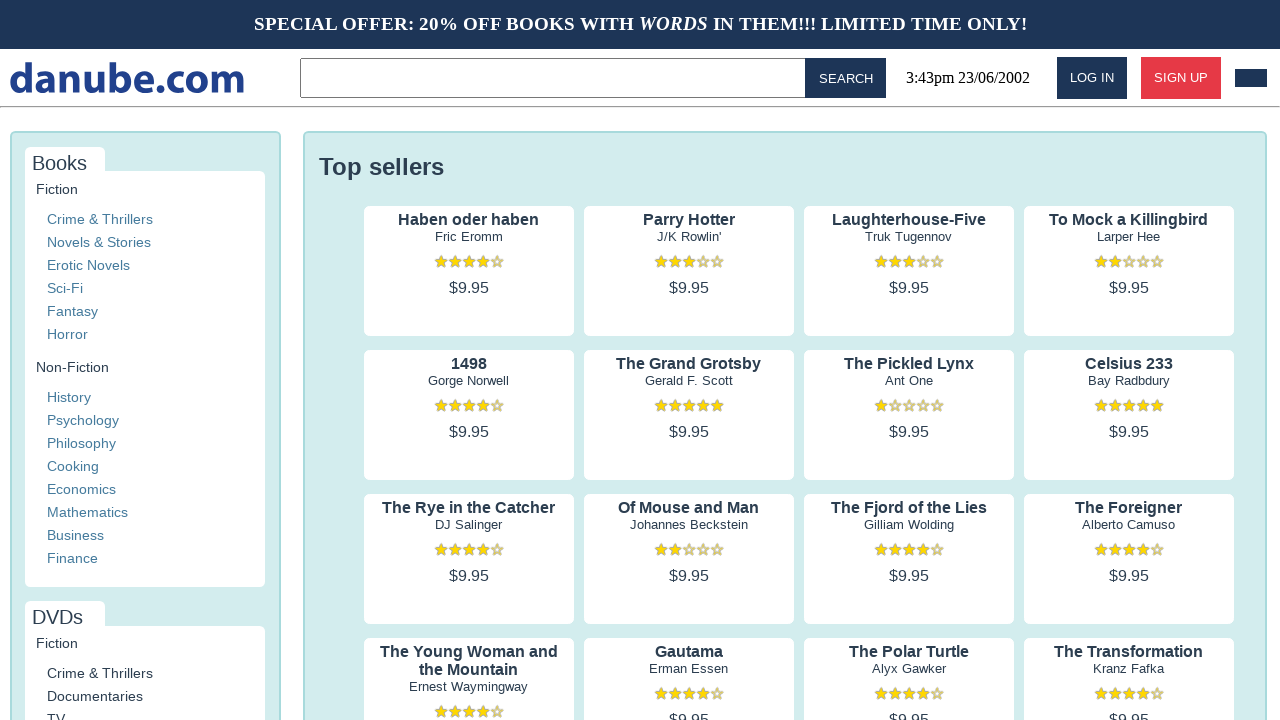

Focused on input element to enable keyboard interaction on input
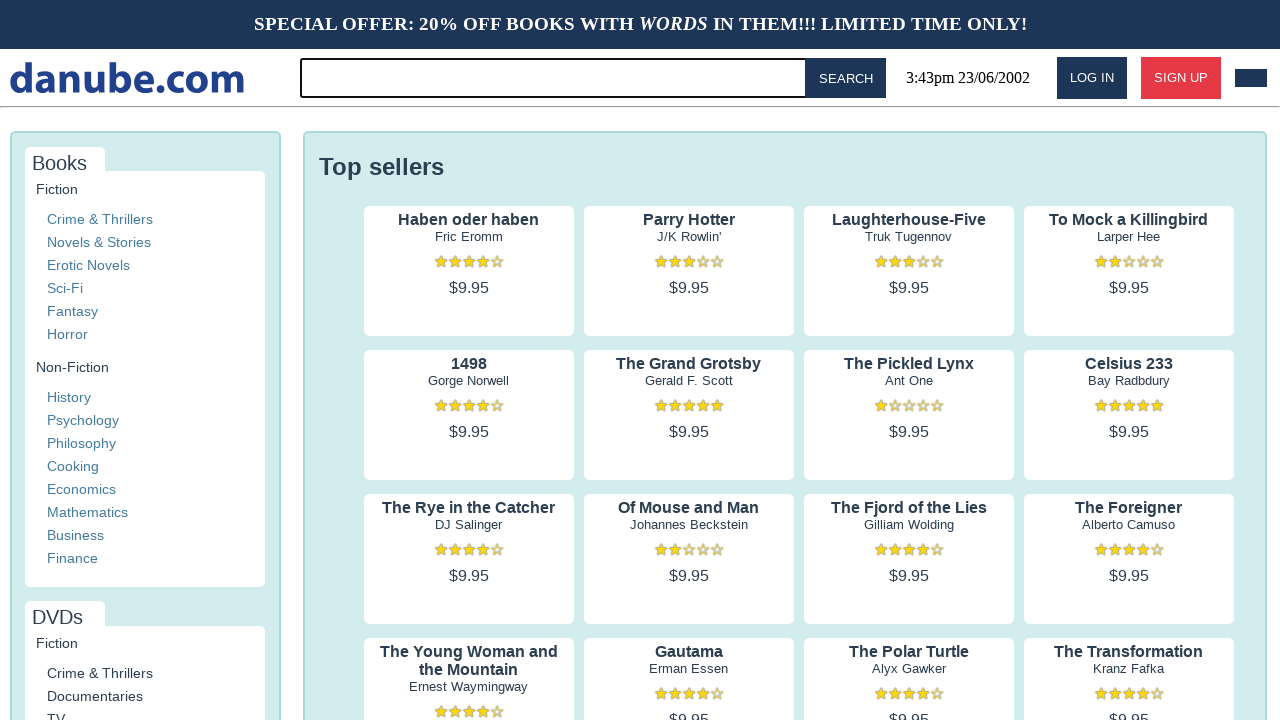

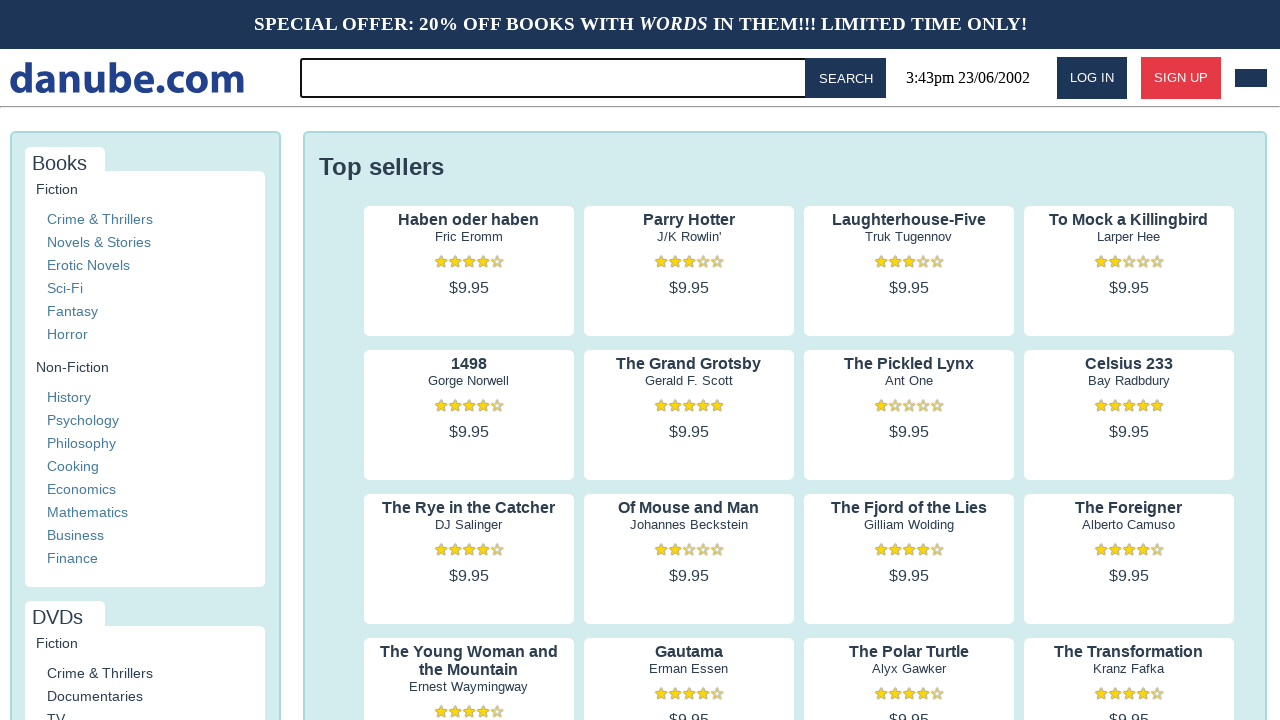